Opens the Sauce Demo website and maximizes the browser window to verify the page loads successfully.

Starting URL: https://www.saucedemo.com/

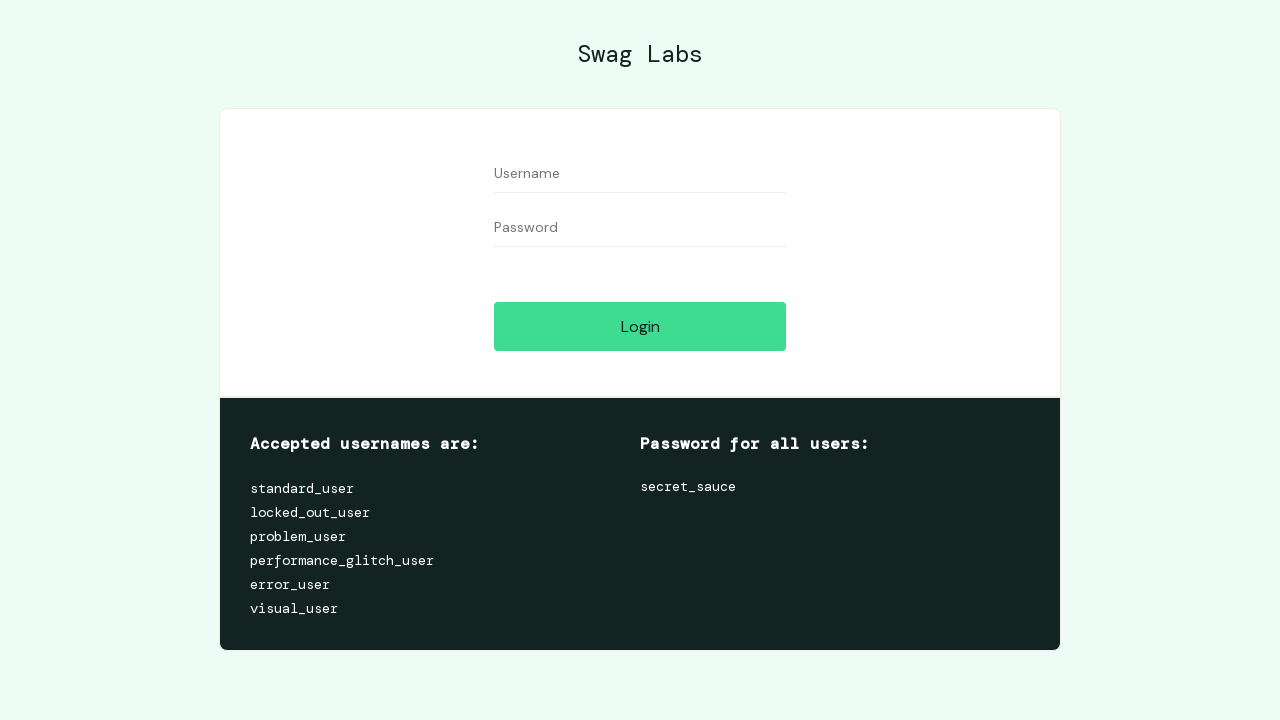

Set viewport size to 1920x1080 to maximize browser window
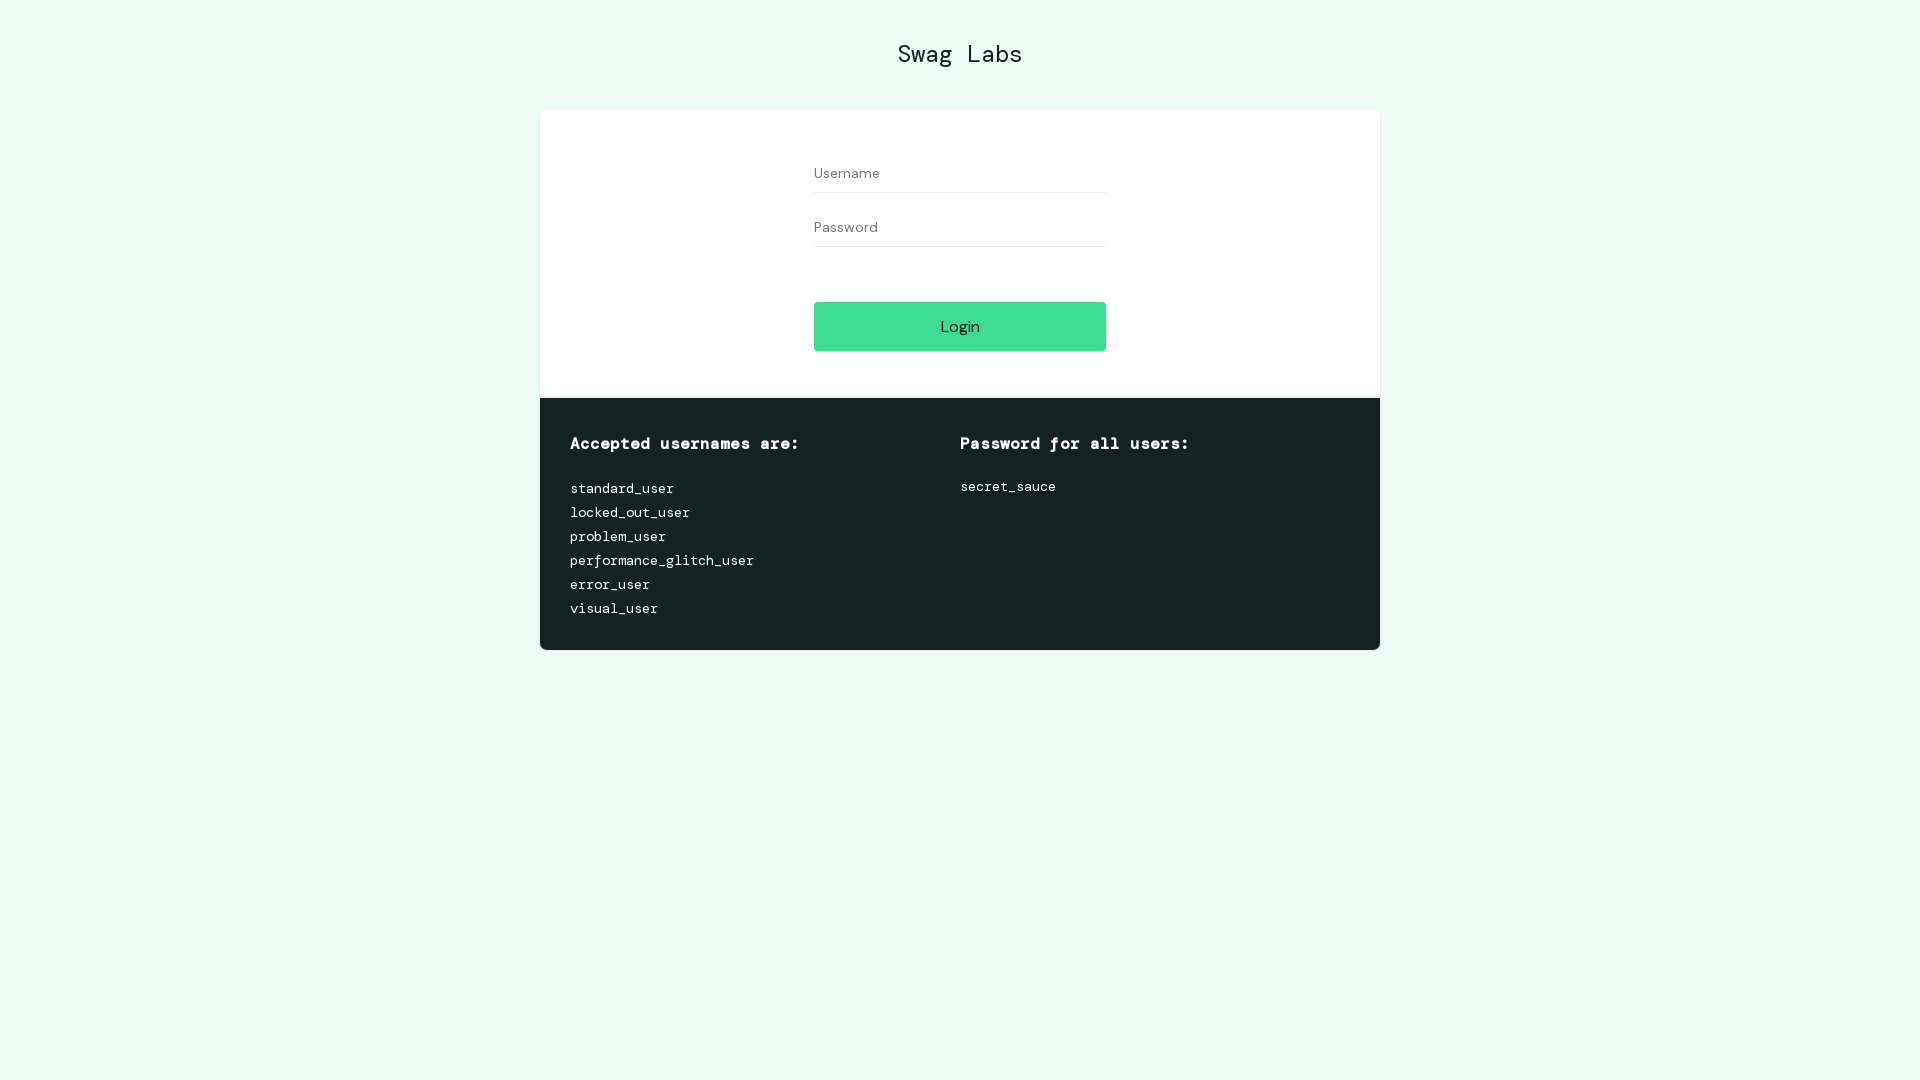

Sauce Demo website page fully loaded (DOM content ready)
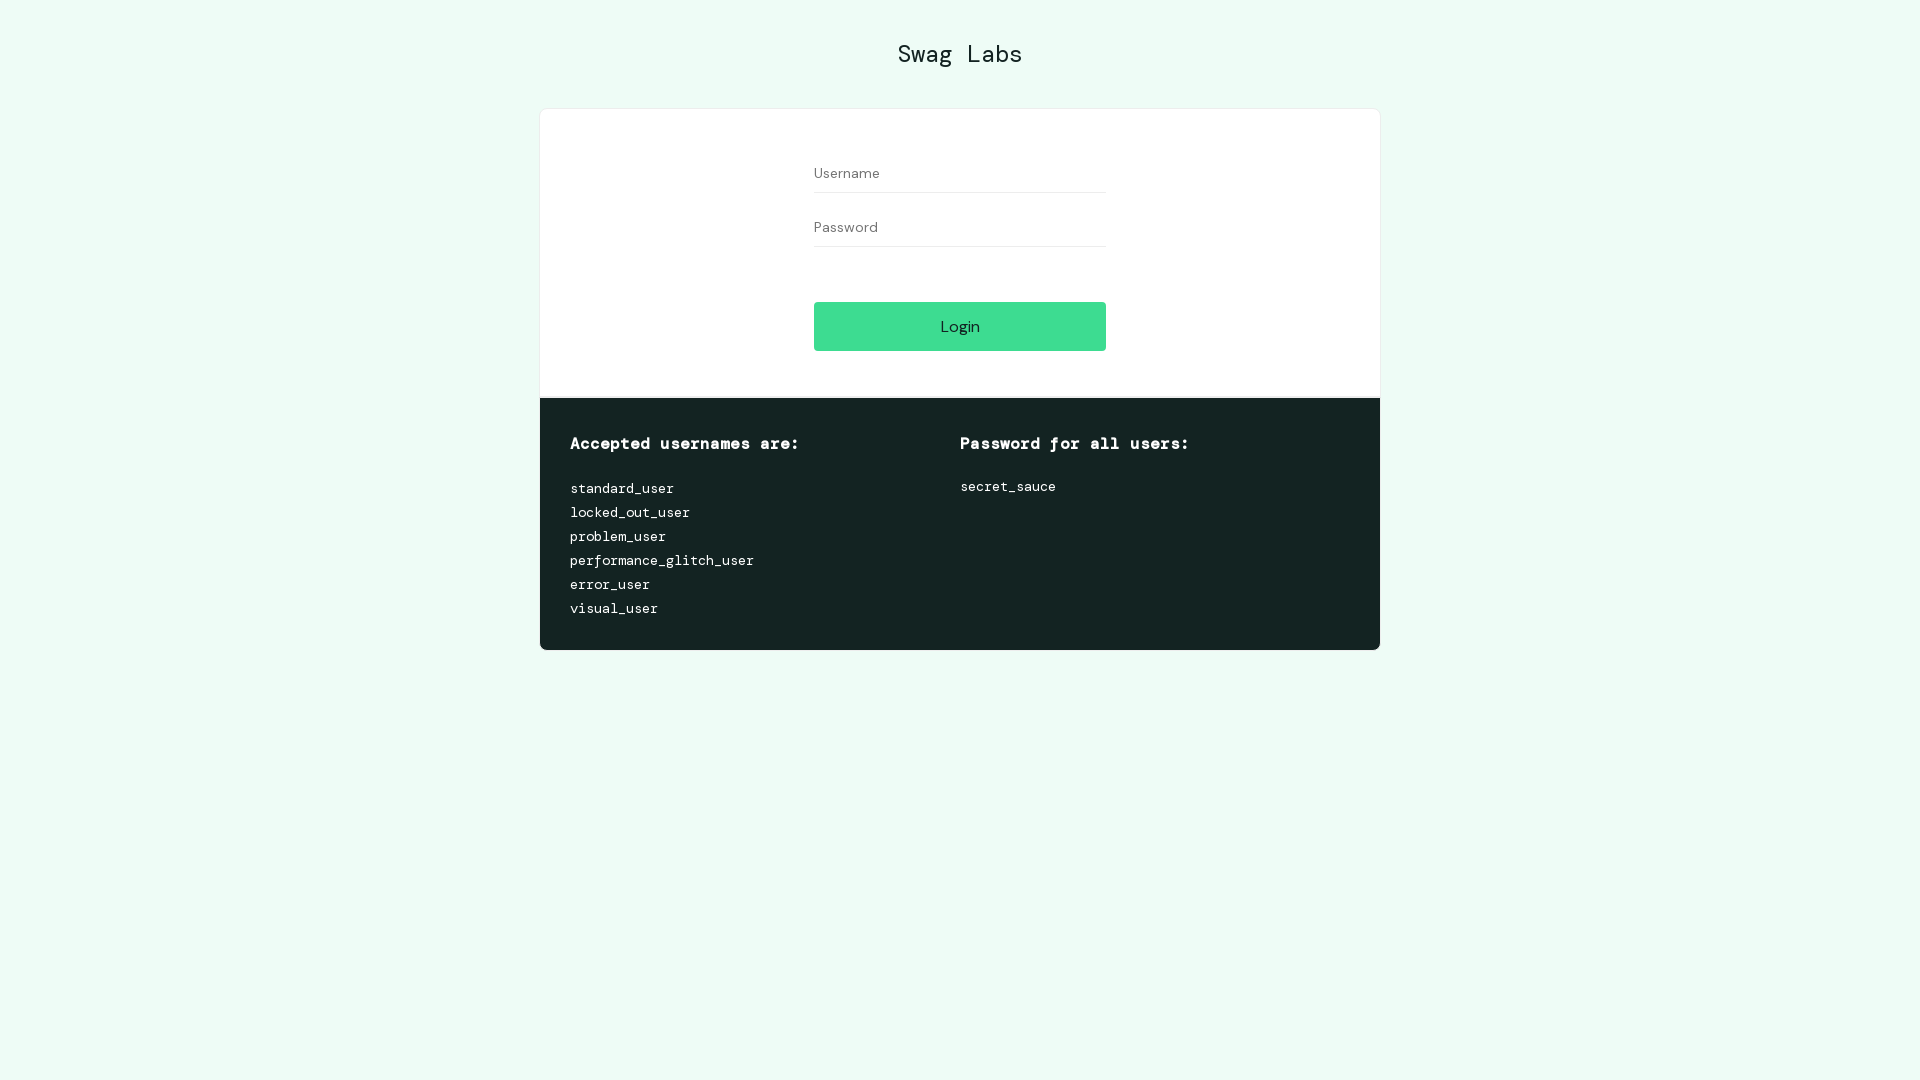

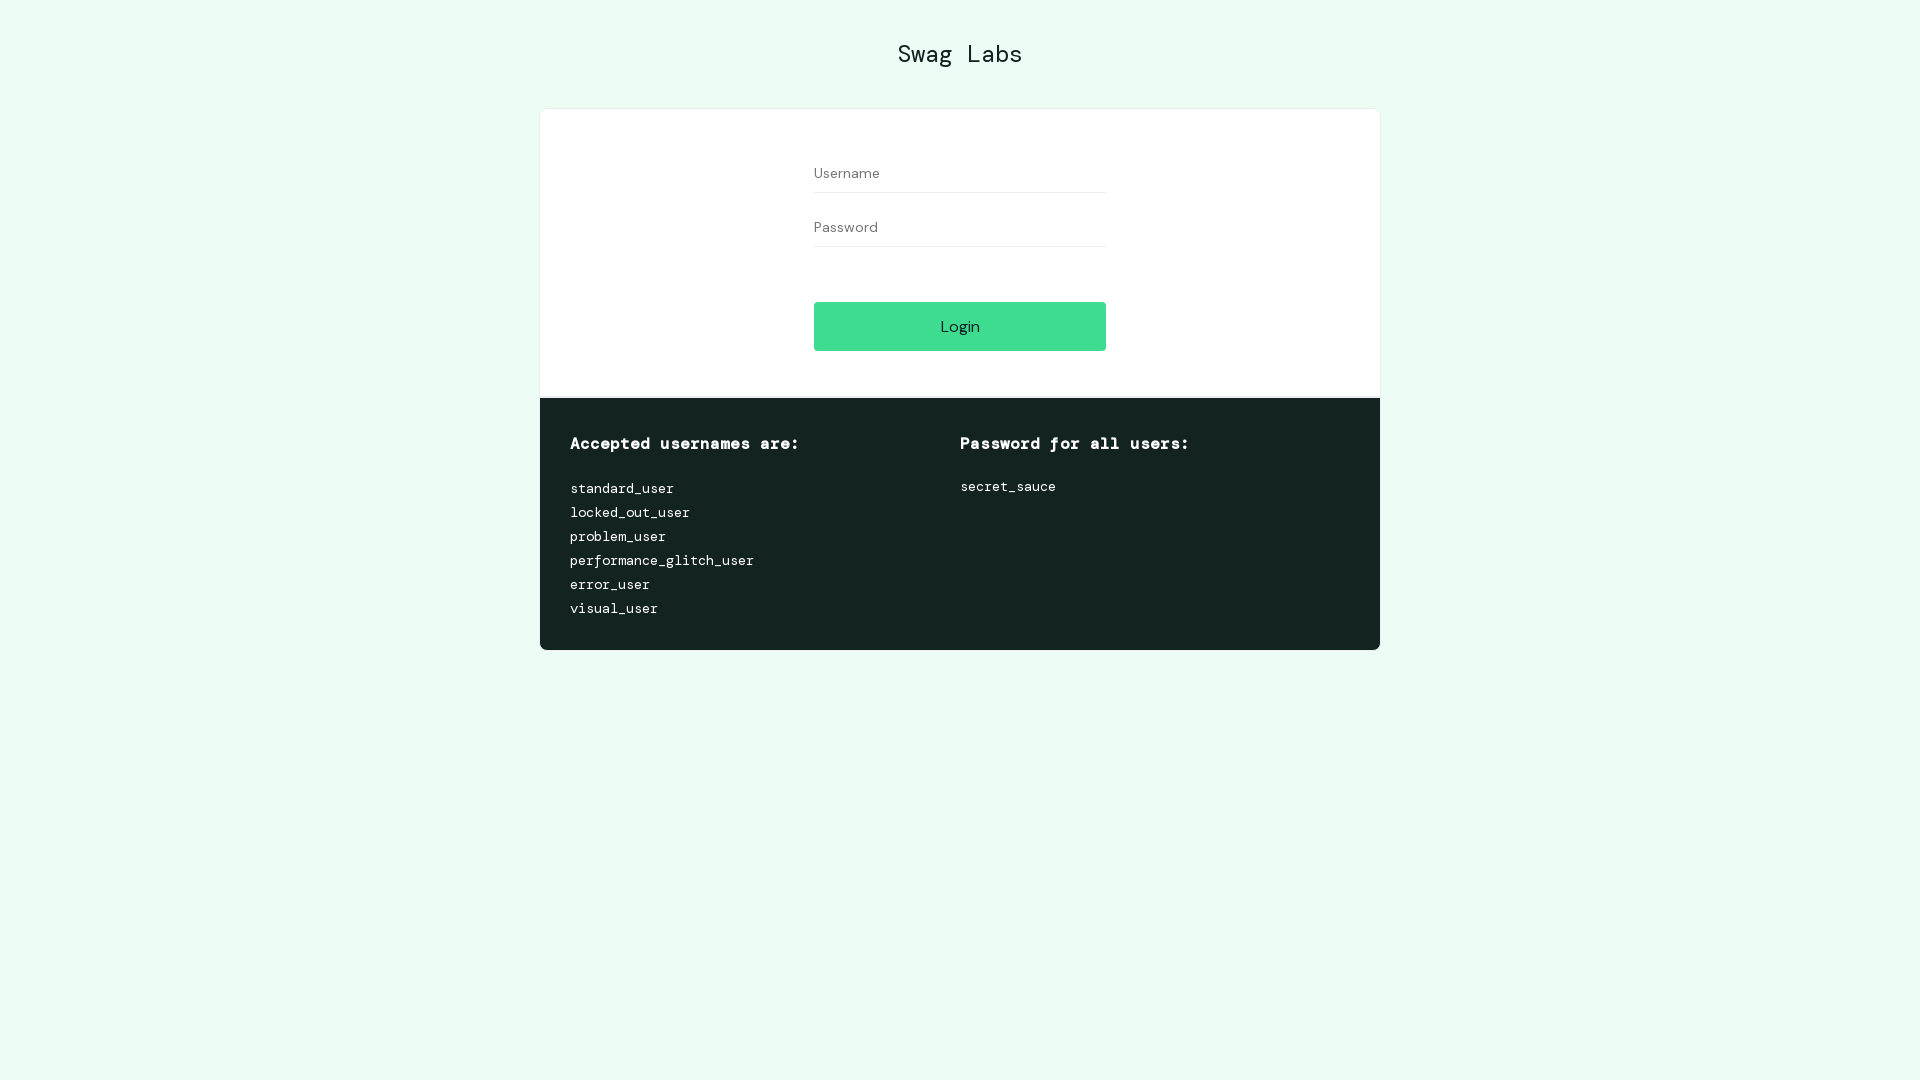